Adds a todo item, hovers over it, and verifies the delete button (X) appears

Starting URL: https://todomvc.com/examples/javascript-es6/dist/#/active

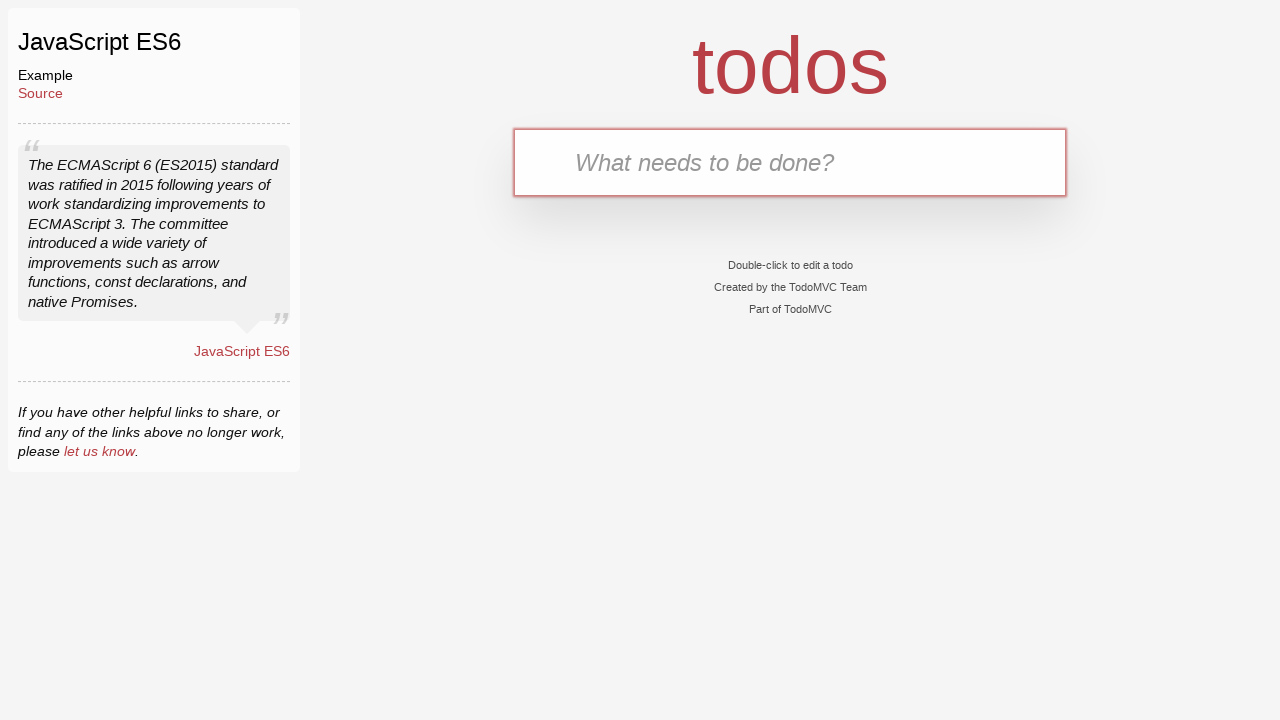

Clicked on todo input field at (790, 162) on input[placeholder='What needs to be done?']
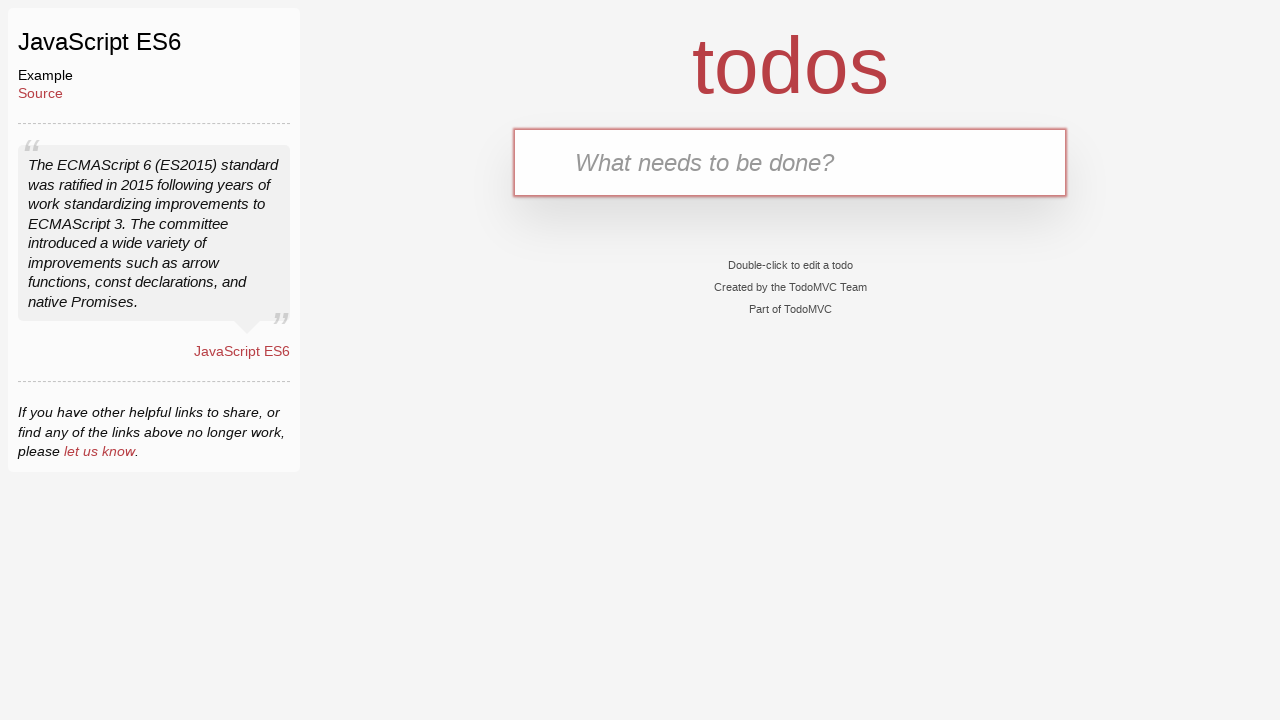

Filled todo input with 'Buy Bread' on input[placeholder='What needs to be done?']
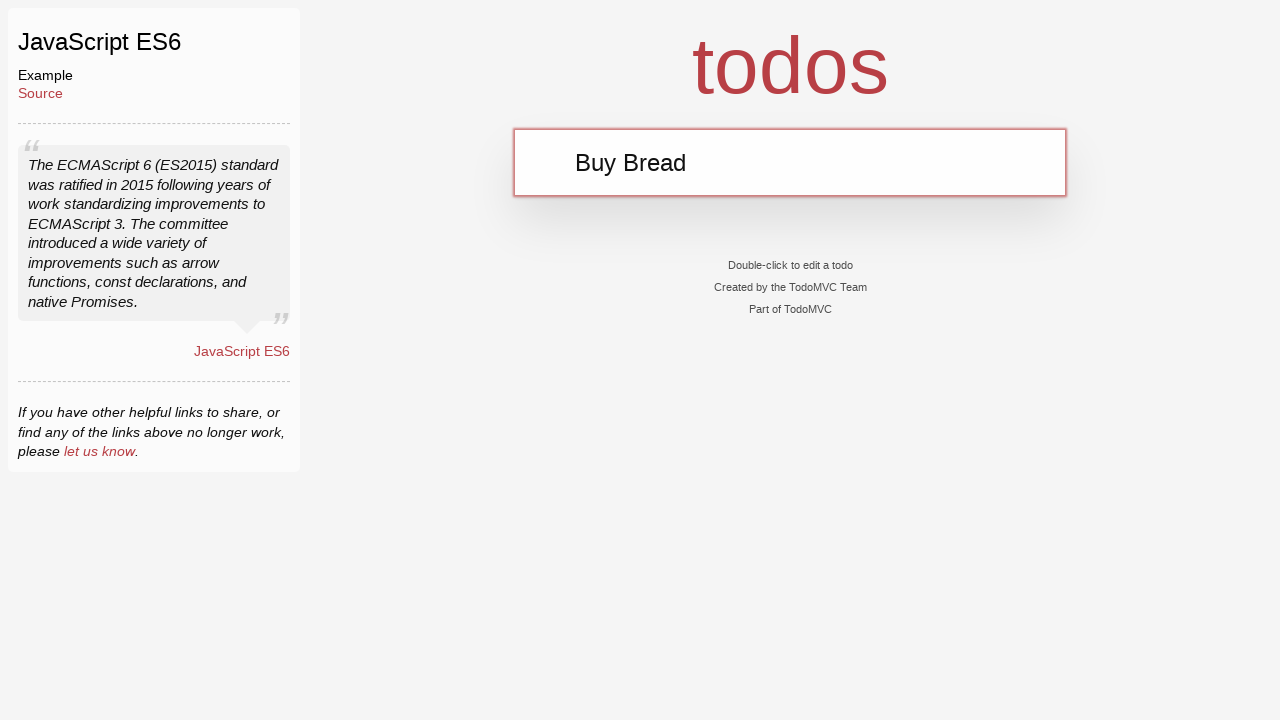

Pressed Enter to add todo item on input[placeholder='What needs to be done?']
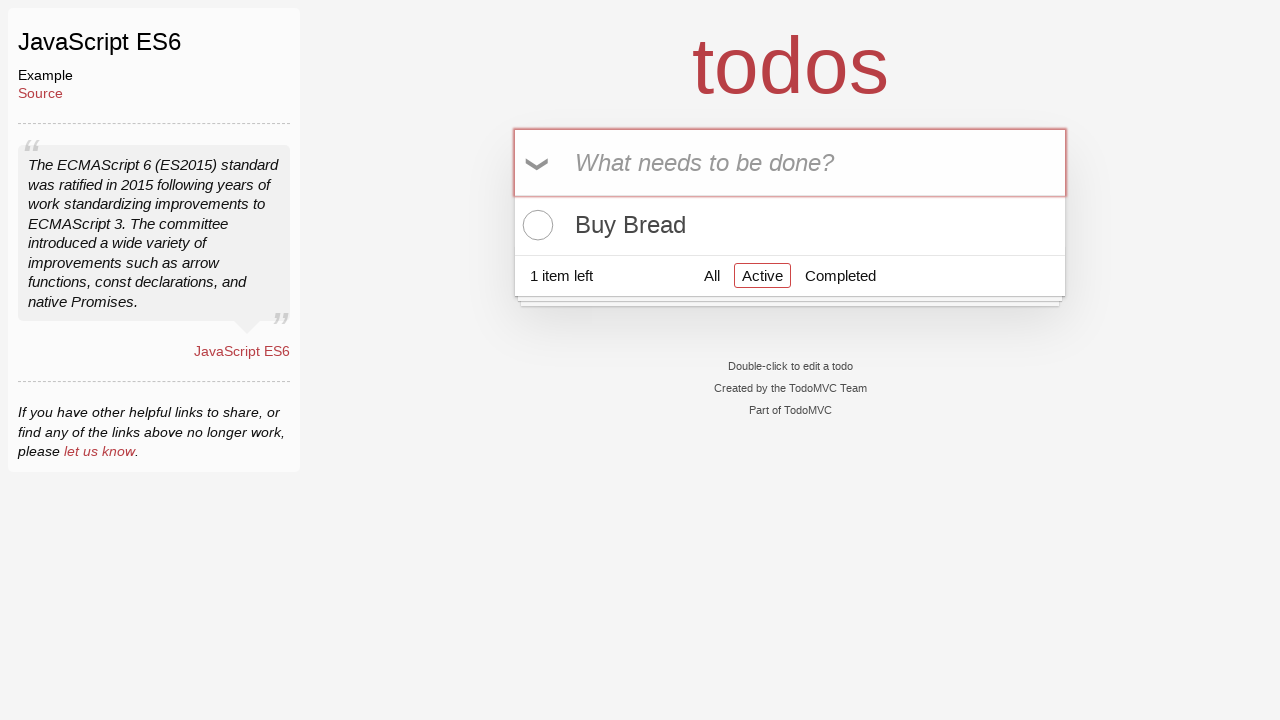

Hovered over 'Buy Bread' todo item at (790, 225) on text=Buy Bread
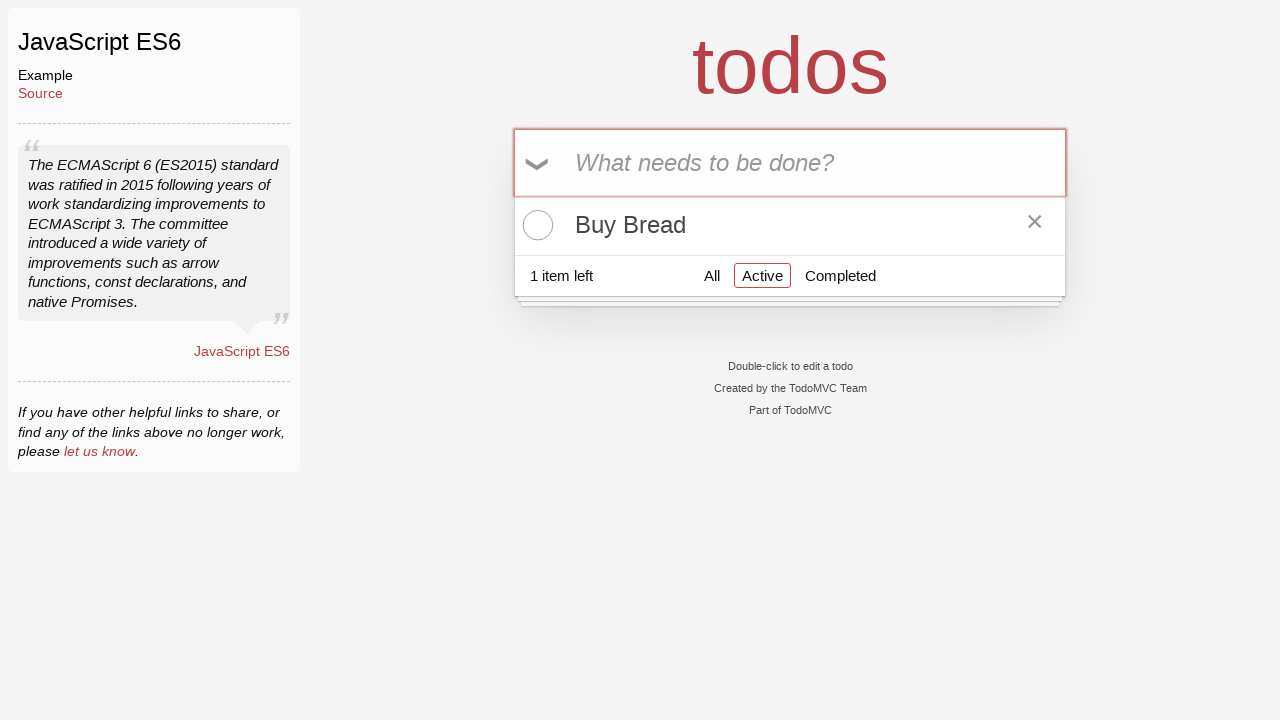

Delete button (×) appeared on hover
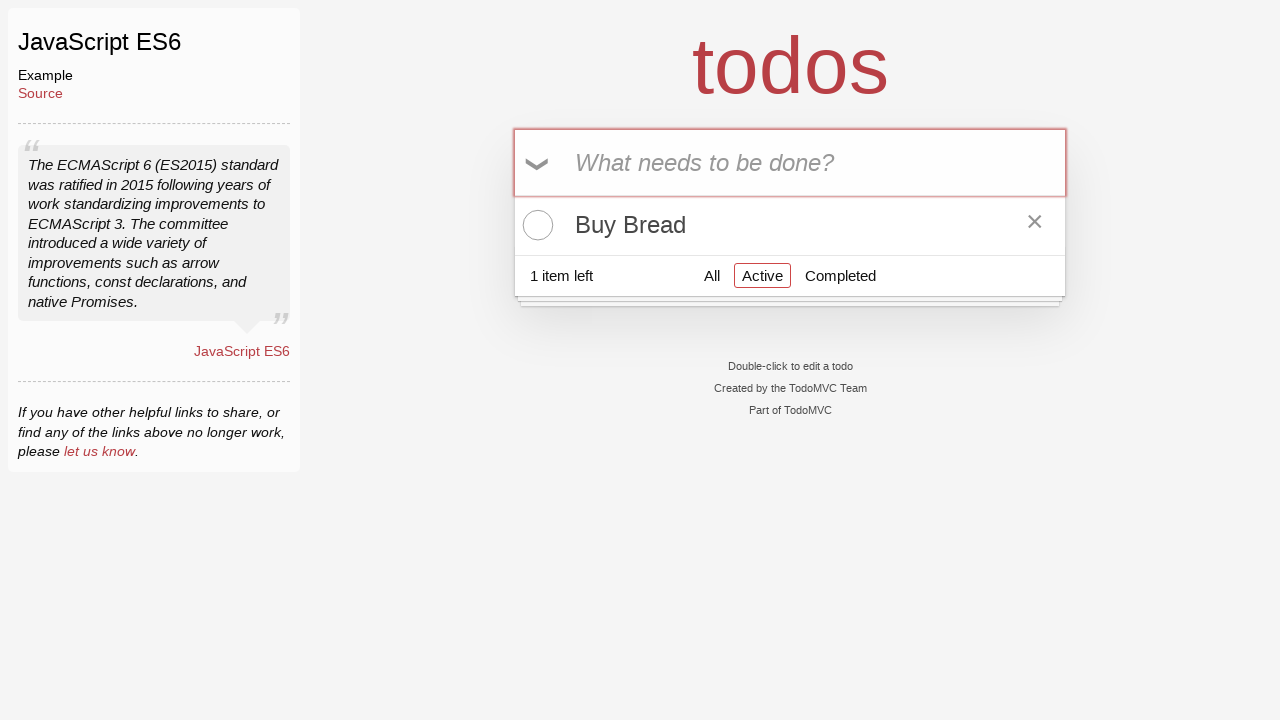

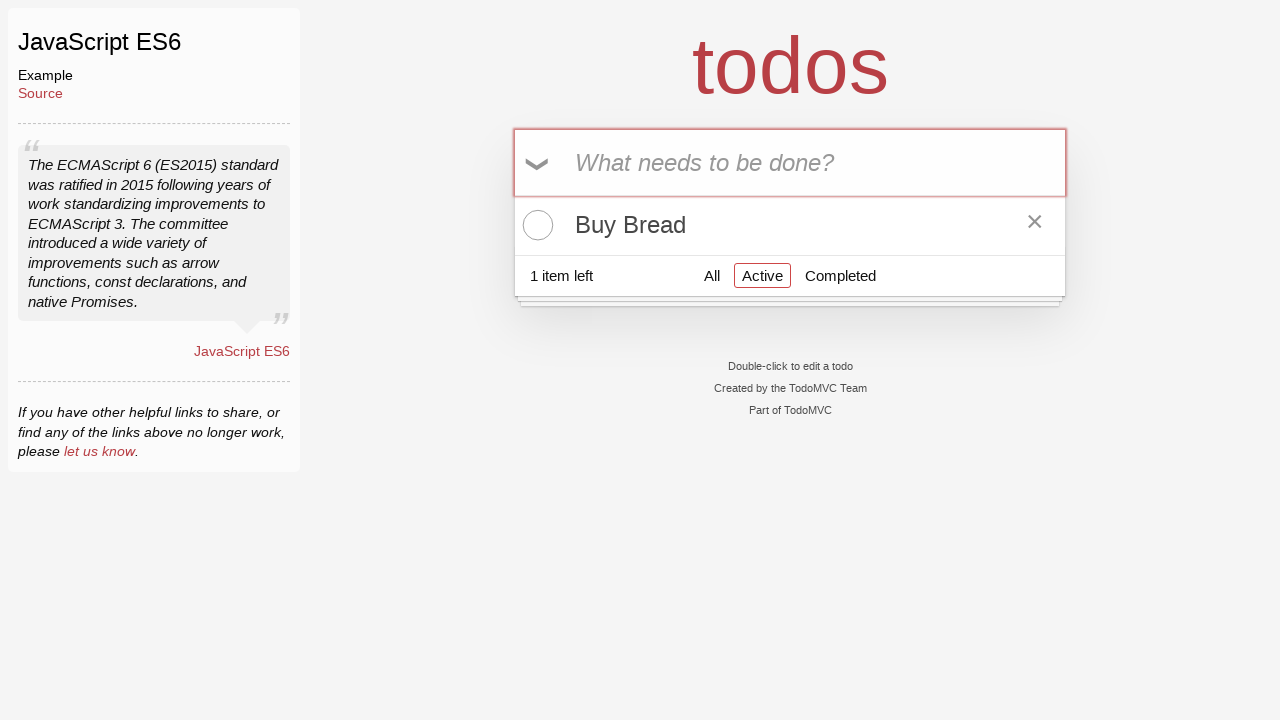